Opens the VWO application homepage and maximizes the browser window. This is a minimal test that only verifies the page loads.

Starting URL: https://app.vwo.com

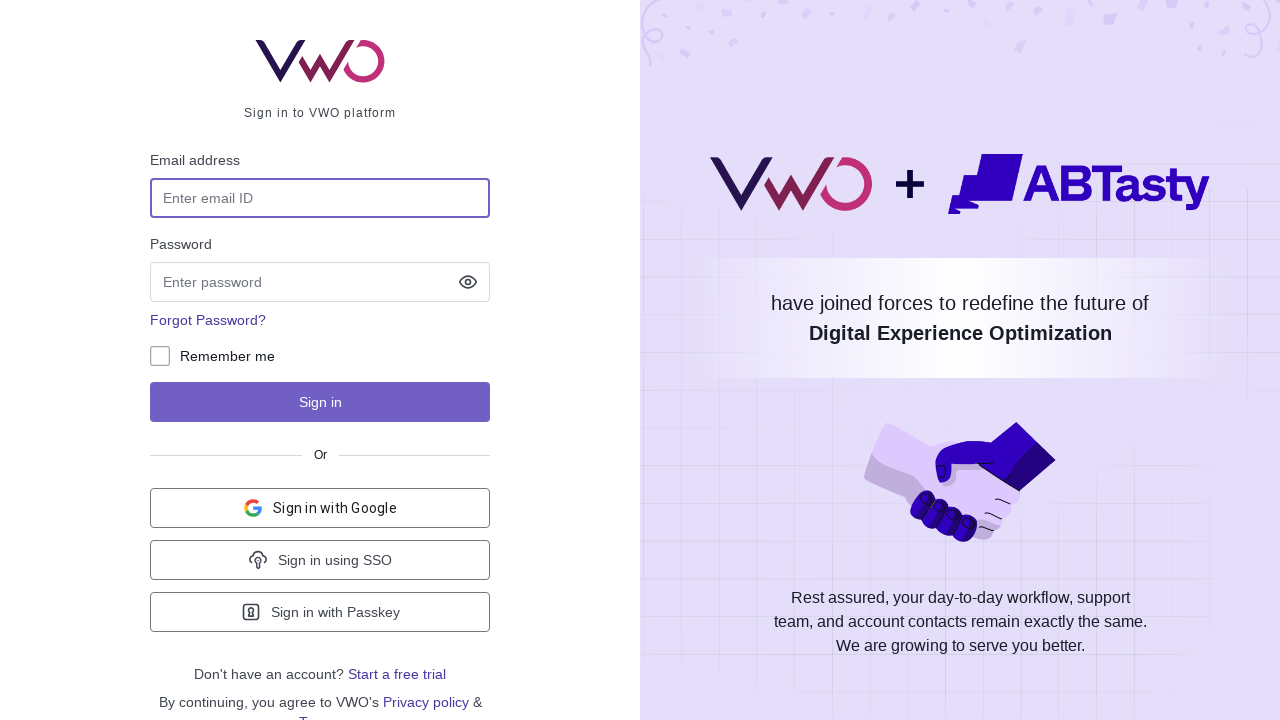

Navigated to VWO application homepage
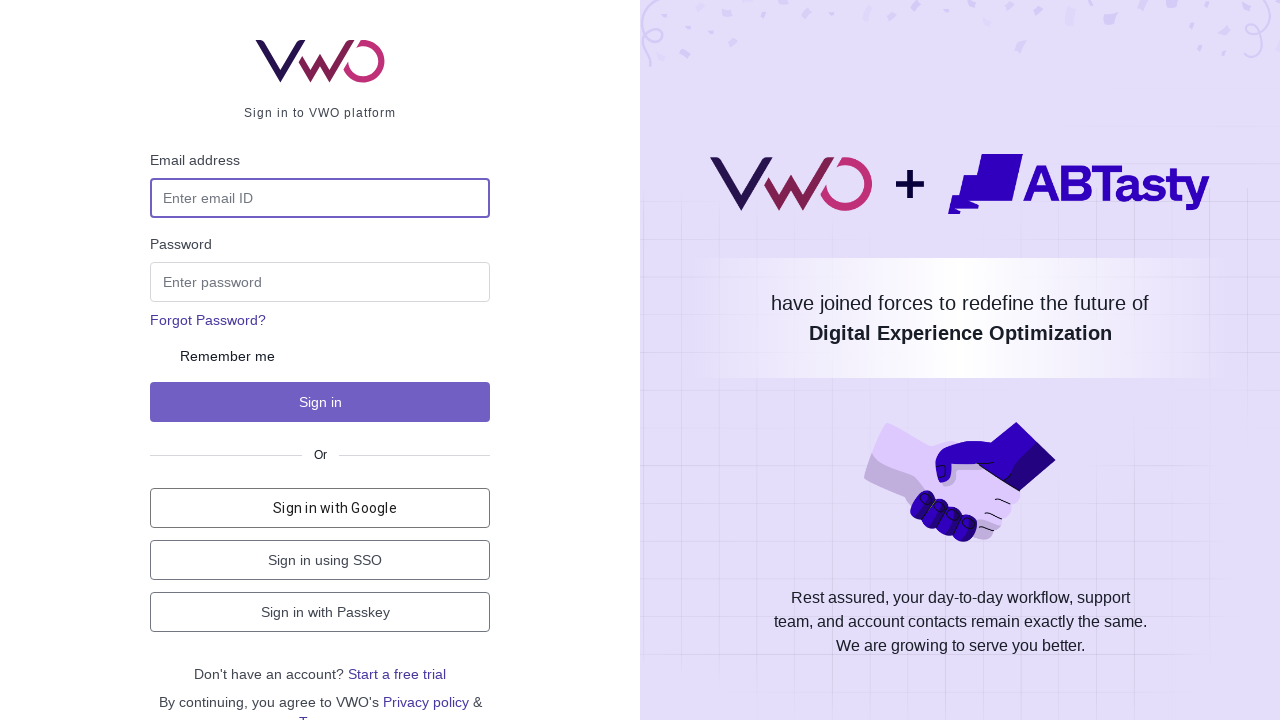

Maximized browser window to 1920x1080
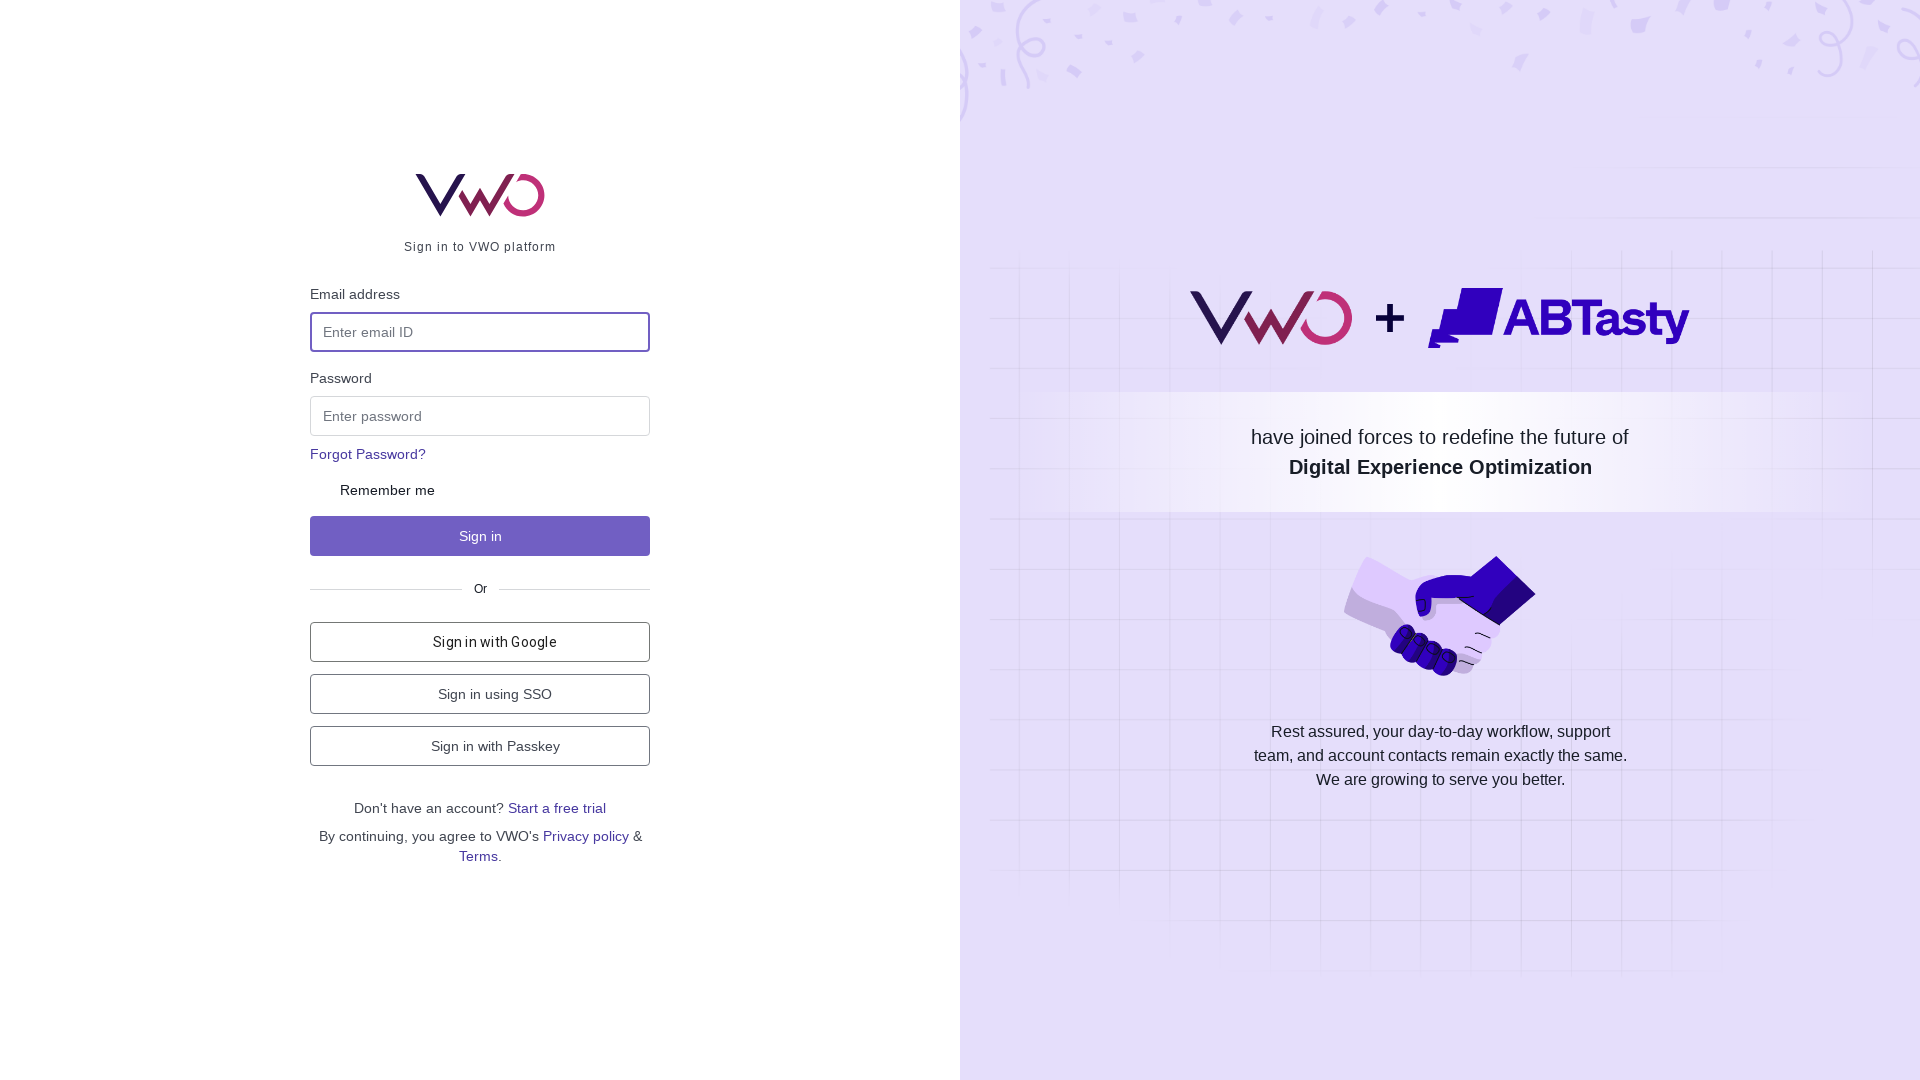

Page fully loaded and DOM content rendered
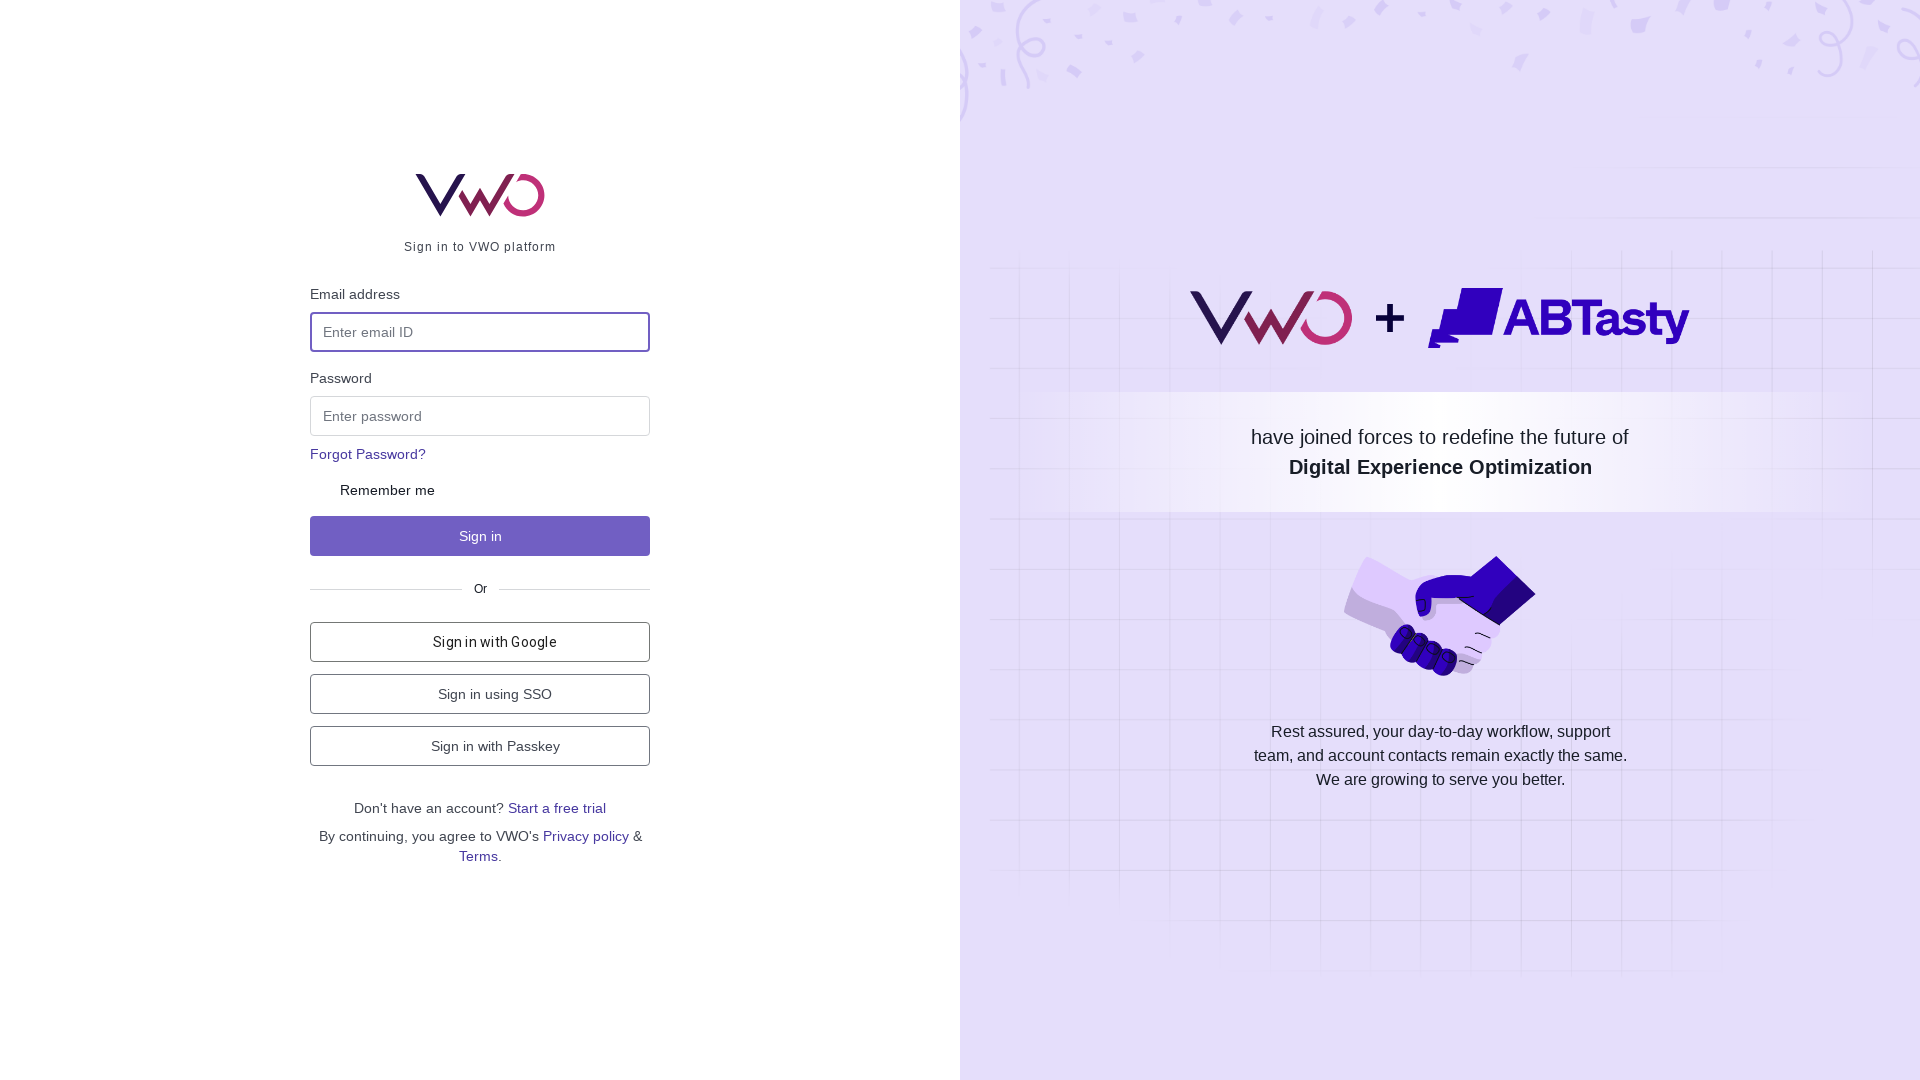

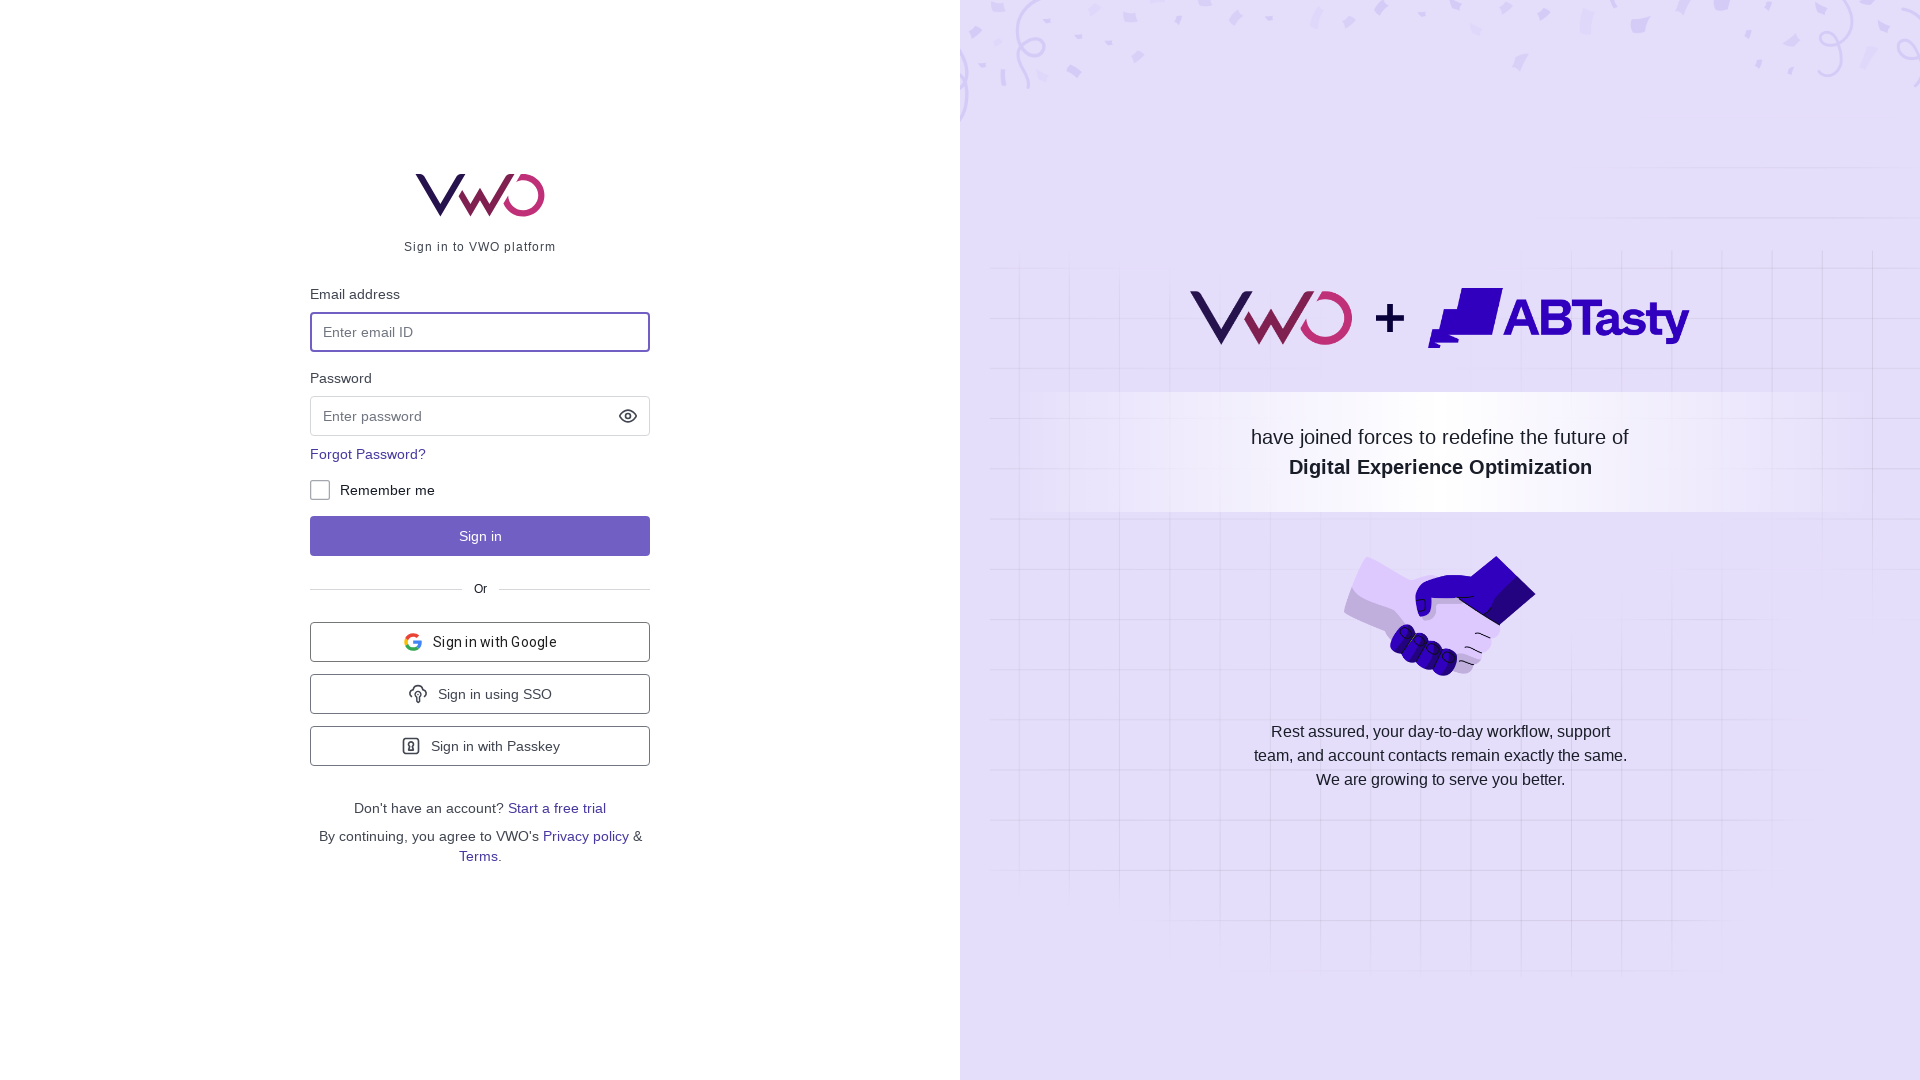